Tests dynamic content loading by clicking a start button and waiting for hidden content to become visible

Starting URL: https://the-internet.herokuapp.com/dynamic_loading/1

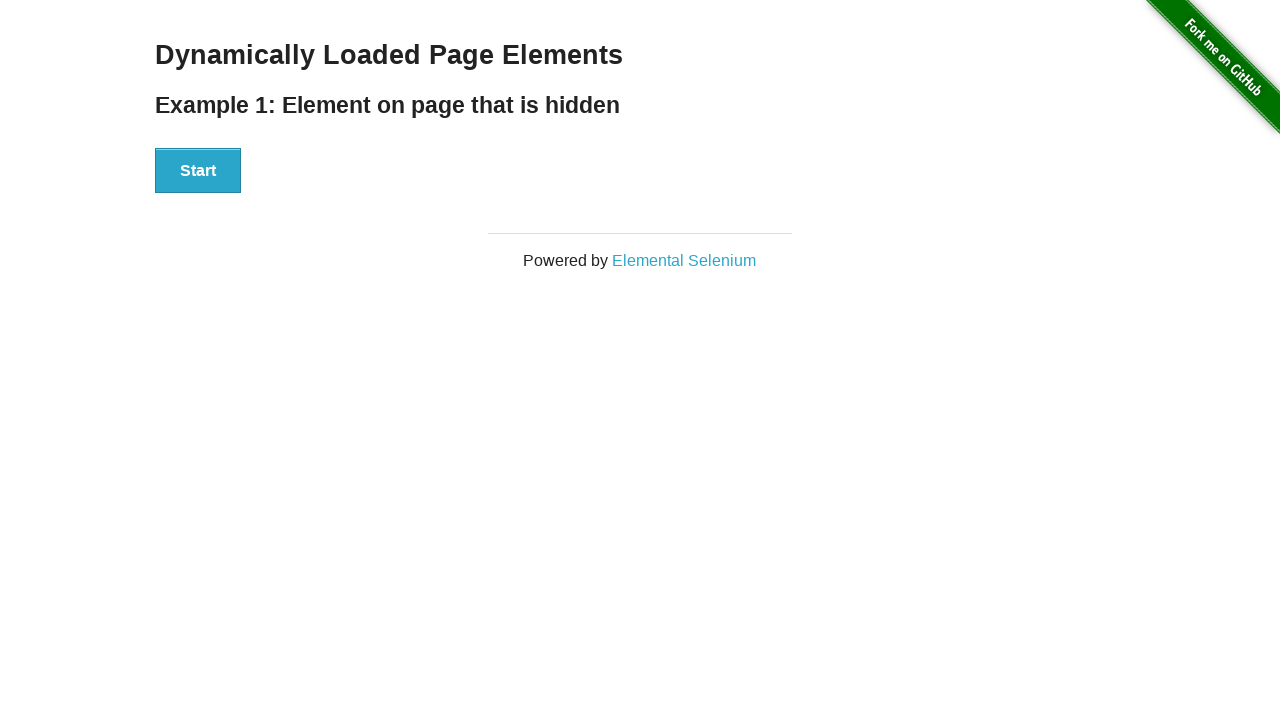

Clicked start button to trigger dynamic content loading at (198, 171) on [id='start'] button
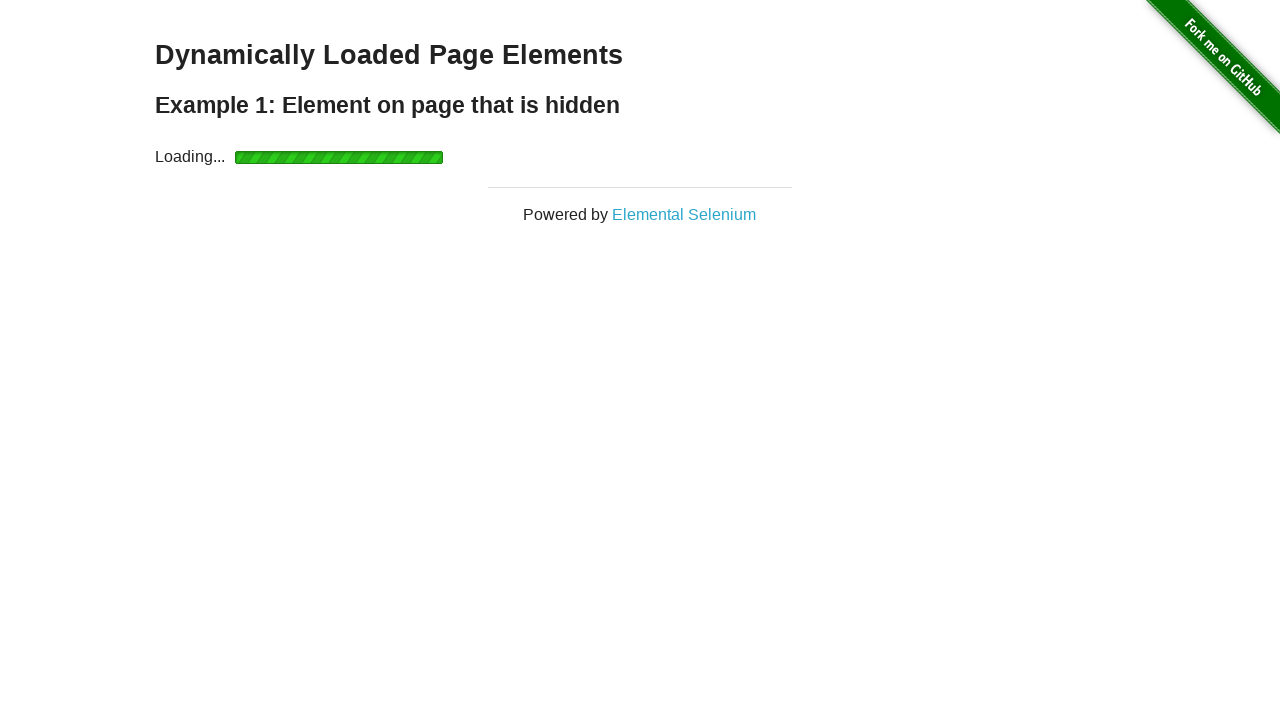

Waited for dynamic content to become visible
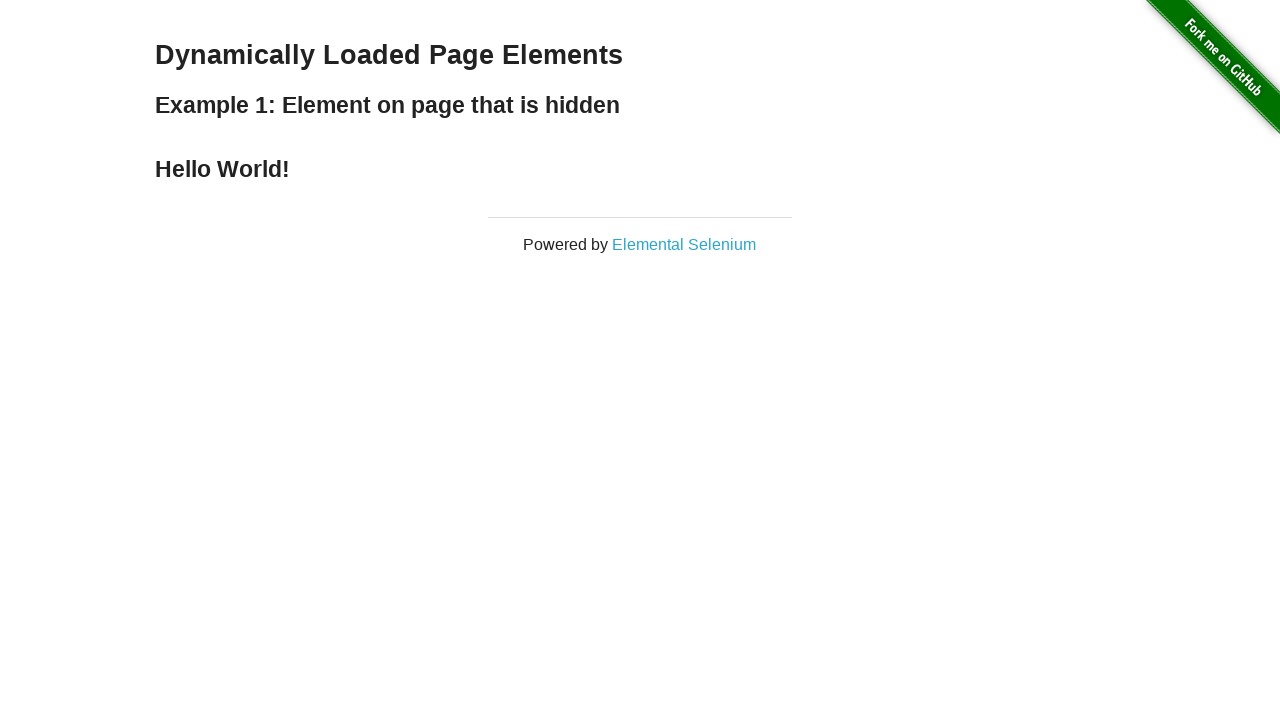

Retrieved loaded text: 'Hello World!'
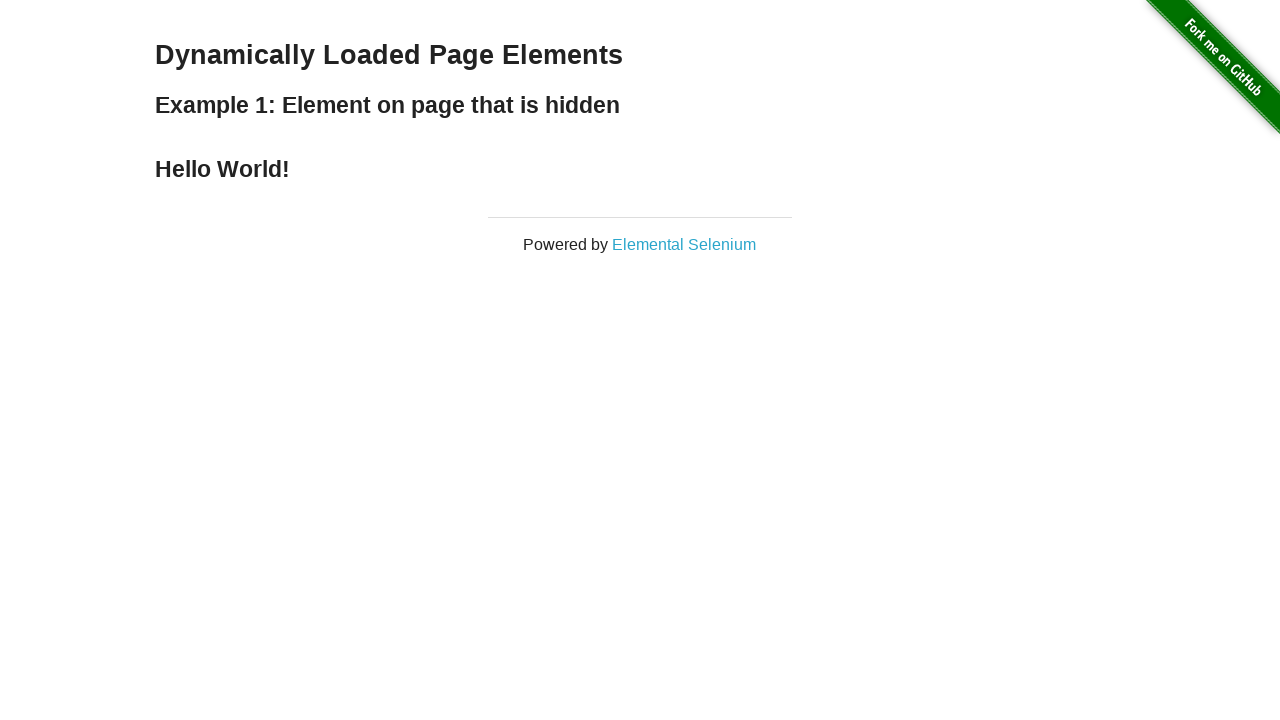

Printed loaded text to console
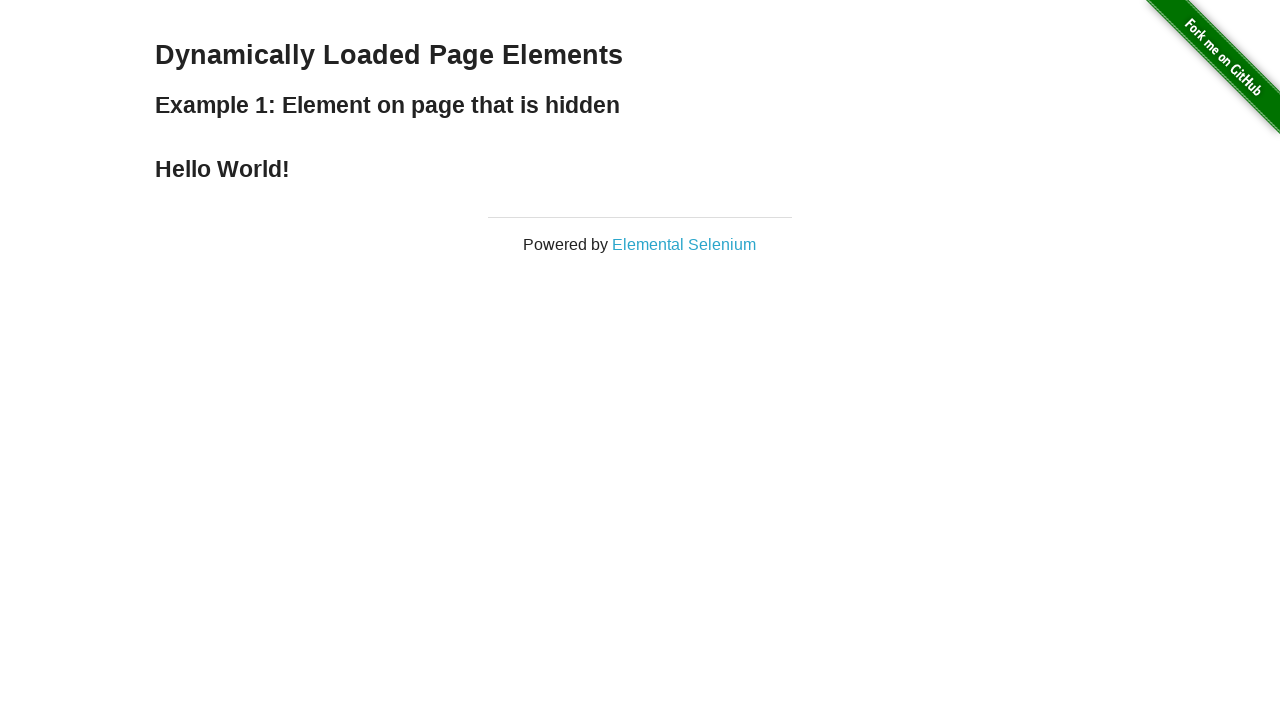

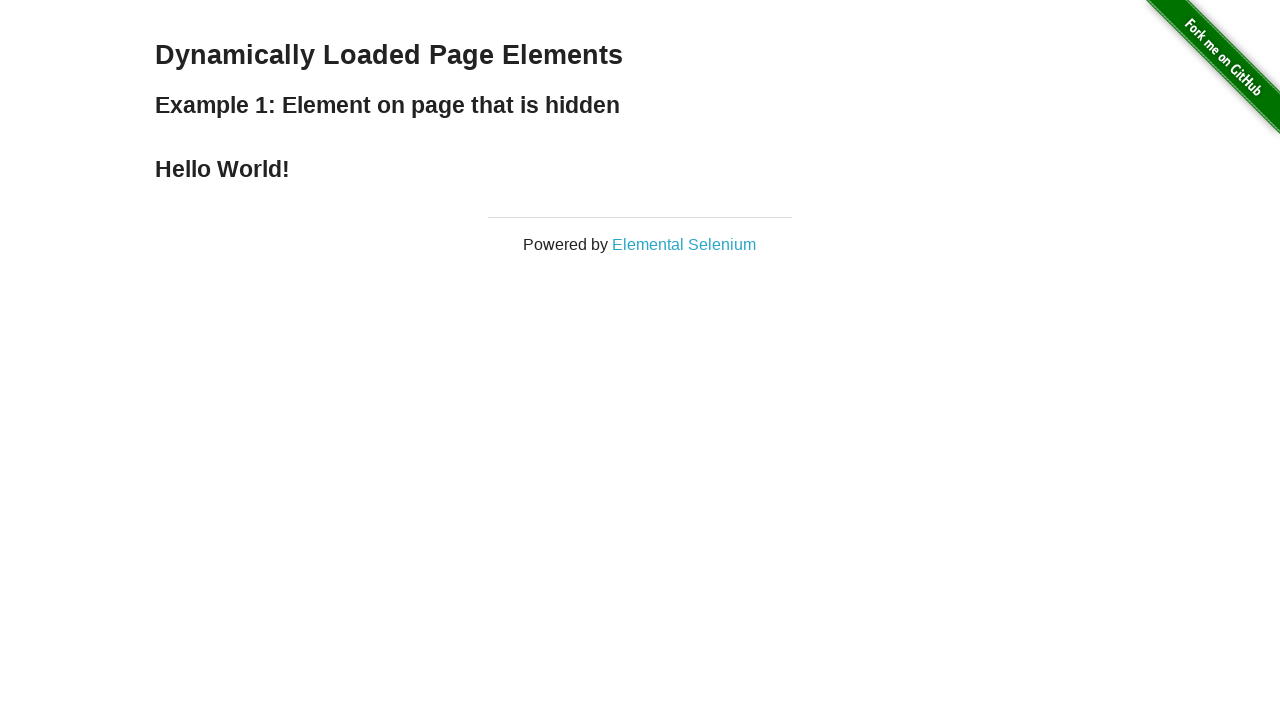